Tests hover functionality by navigating to Hovers page and hovering over user avatar images

Starting URL: https://practice.cydeo.com/

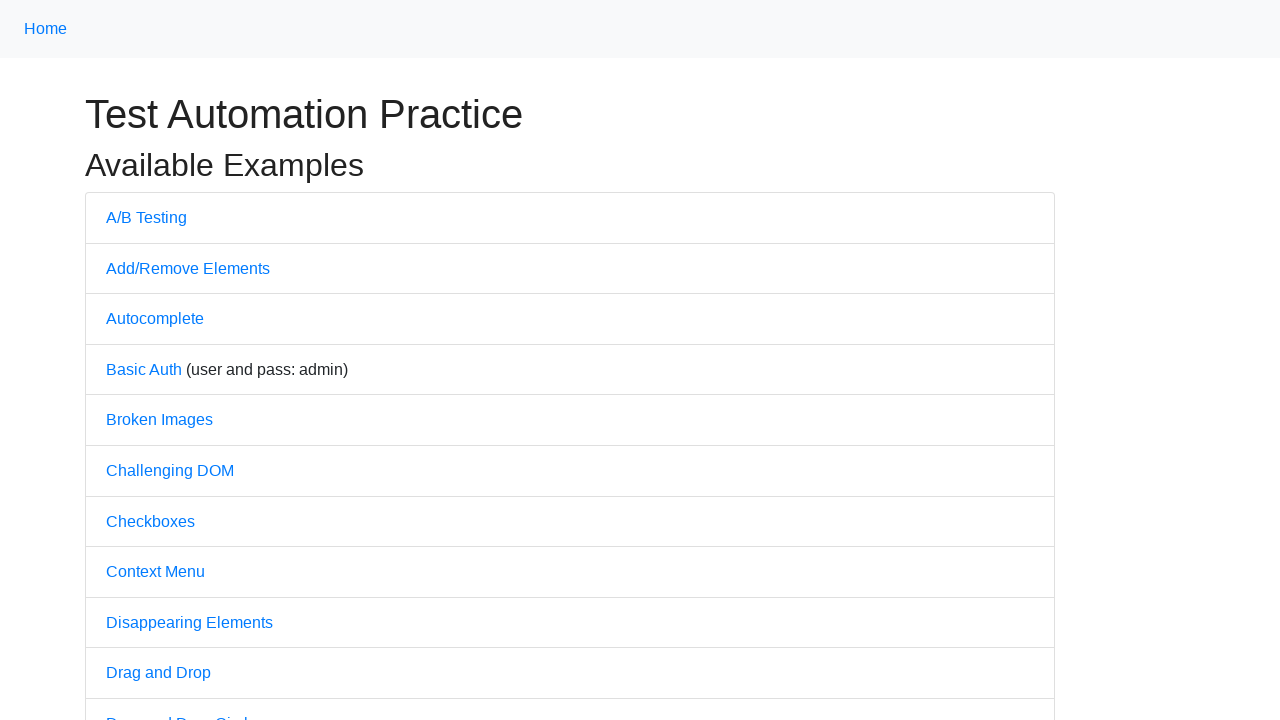

Clicked on Hovers link to navigate to hovers page at (132, 360) on text='Hovers'
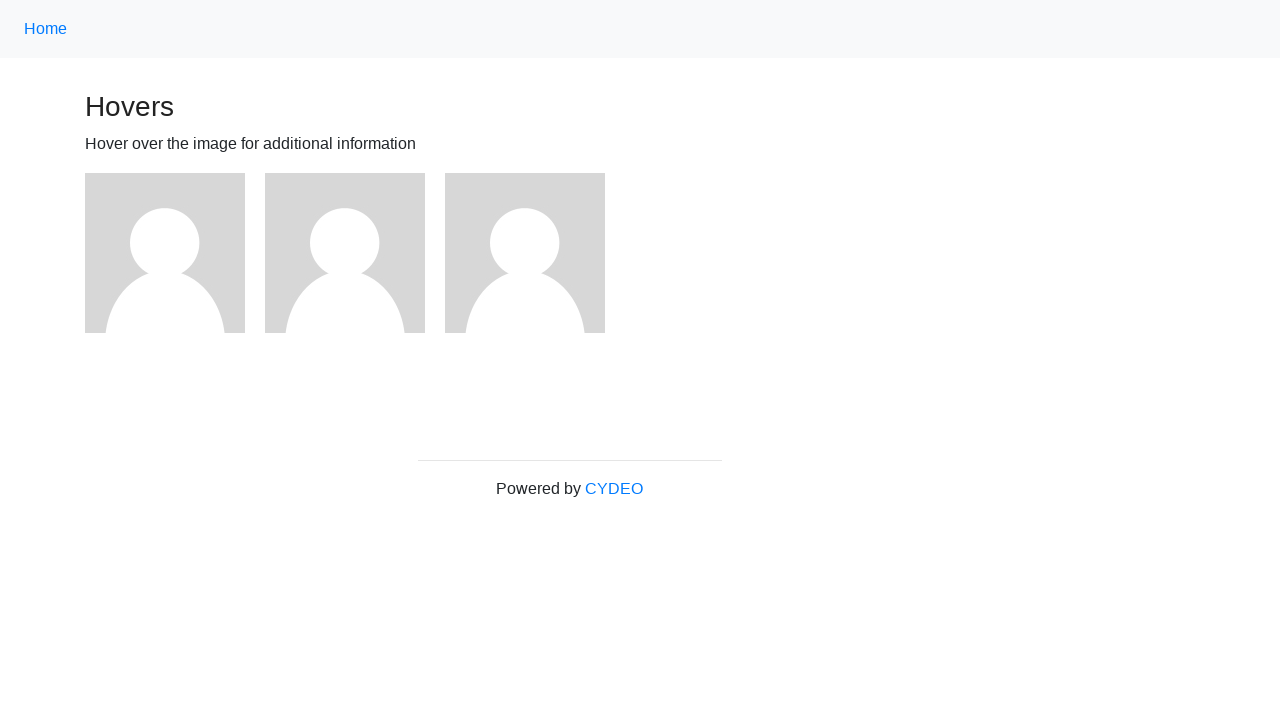

Located all user avatar images on the page
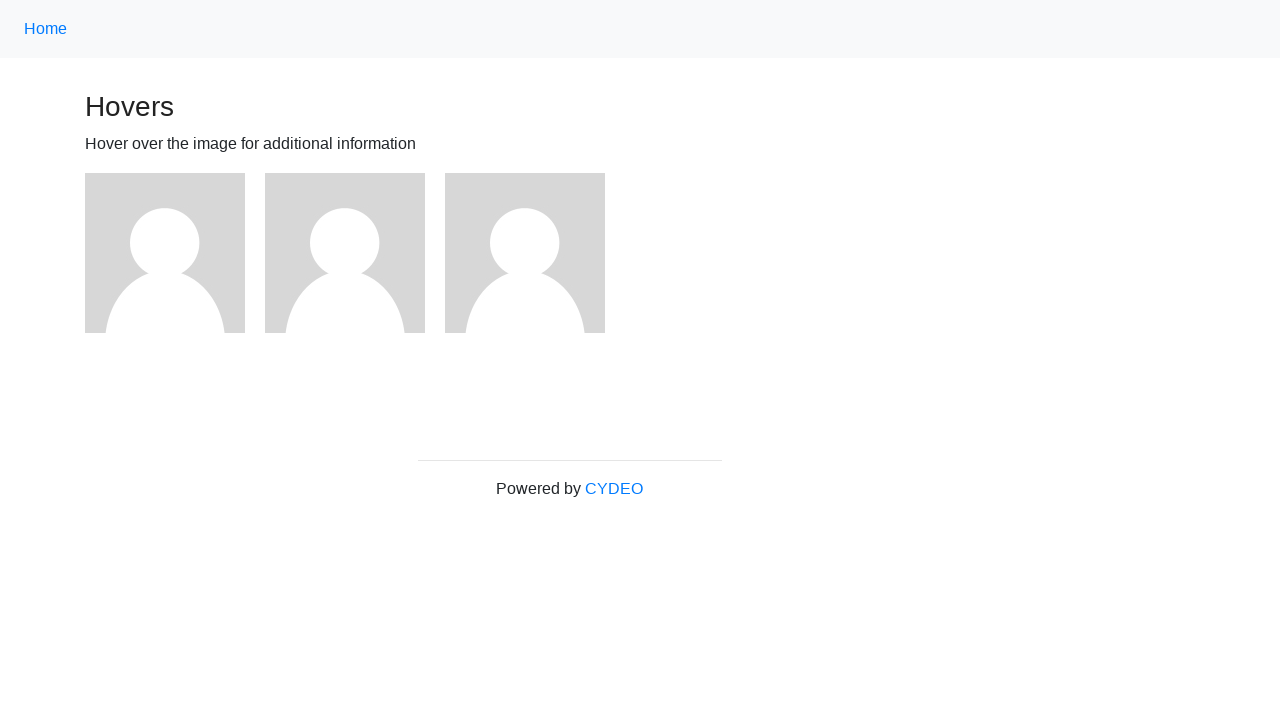

Hovered over a user avatar image at (165, 253) on xpath=//img[@alt='User Avatar'] >> nth=0
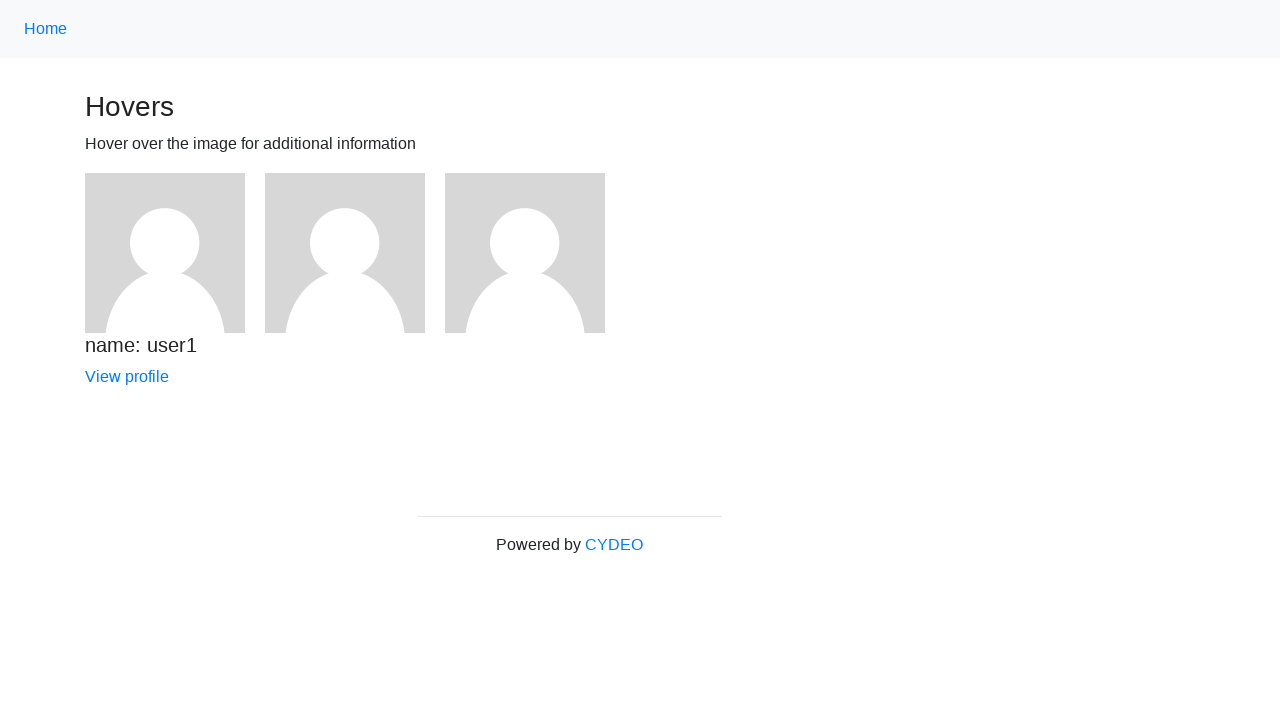

Hovered over a user avatar image at (345, 253) on xpath=//img[@alt='User Avatar'] >> nth=1
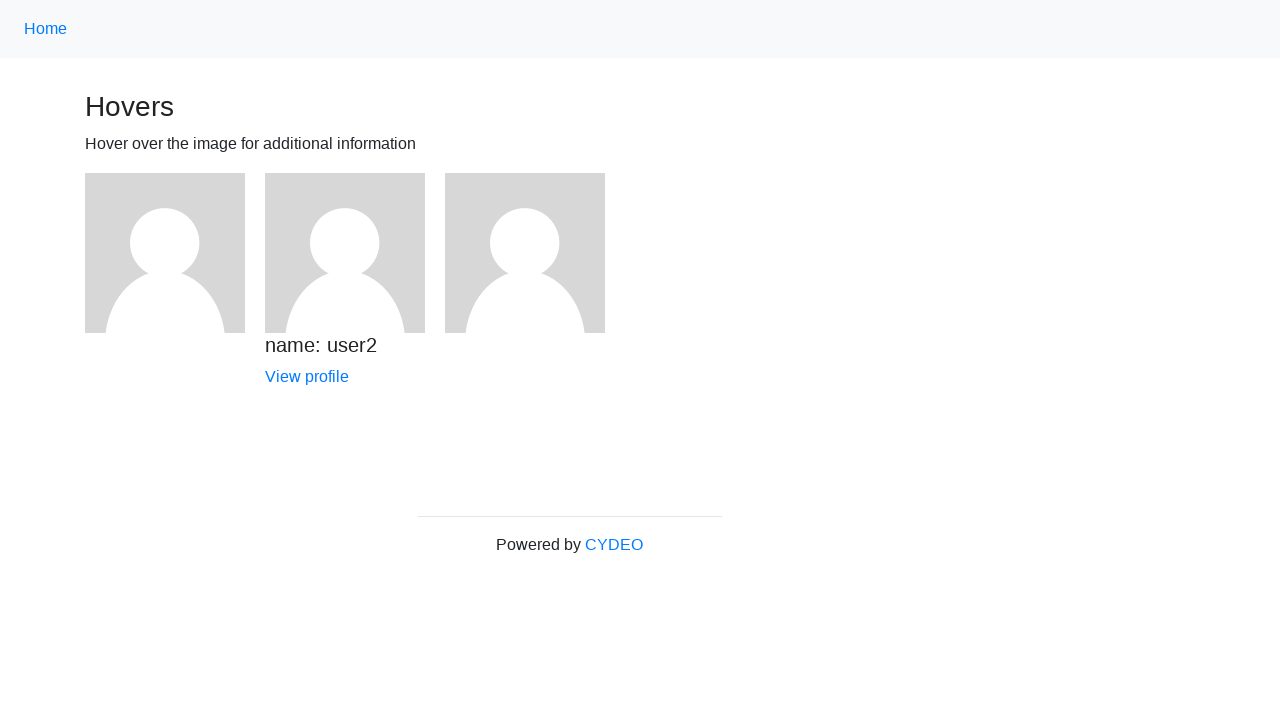

Hovered over a user avatar image at (525, 253) on xpath=//img[@alt='User Avatar'] >> nth=2
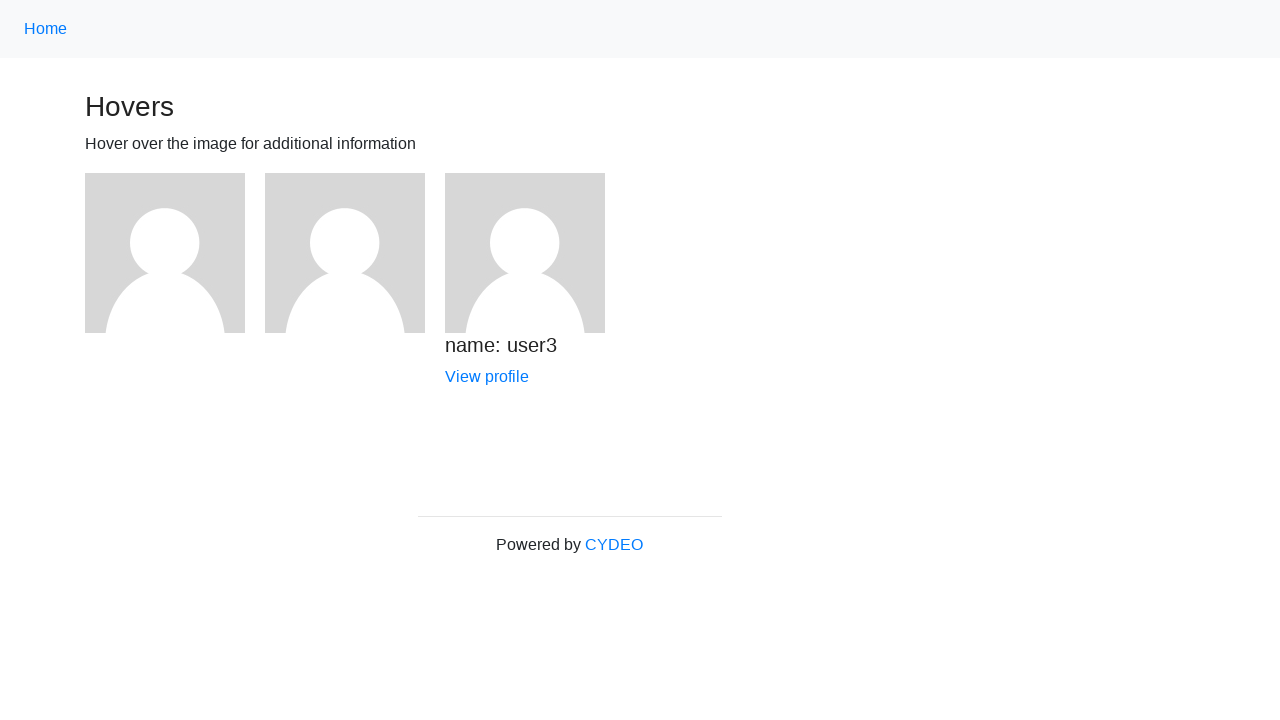

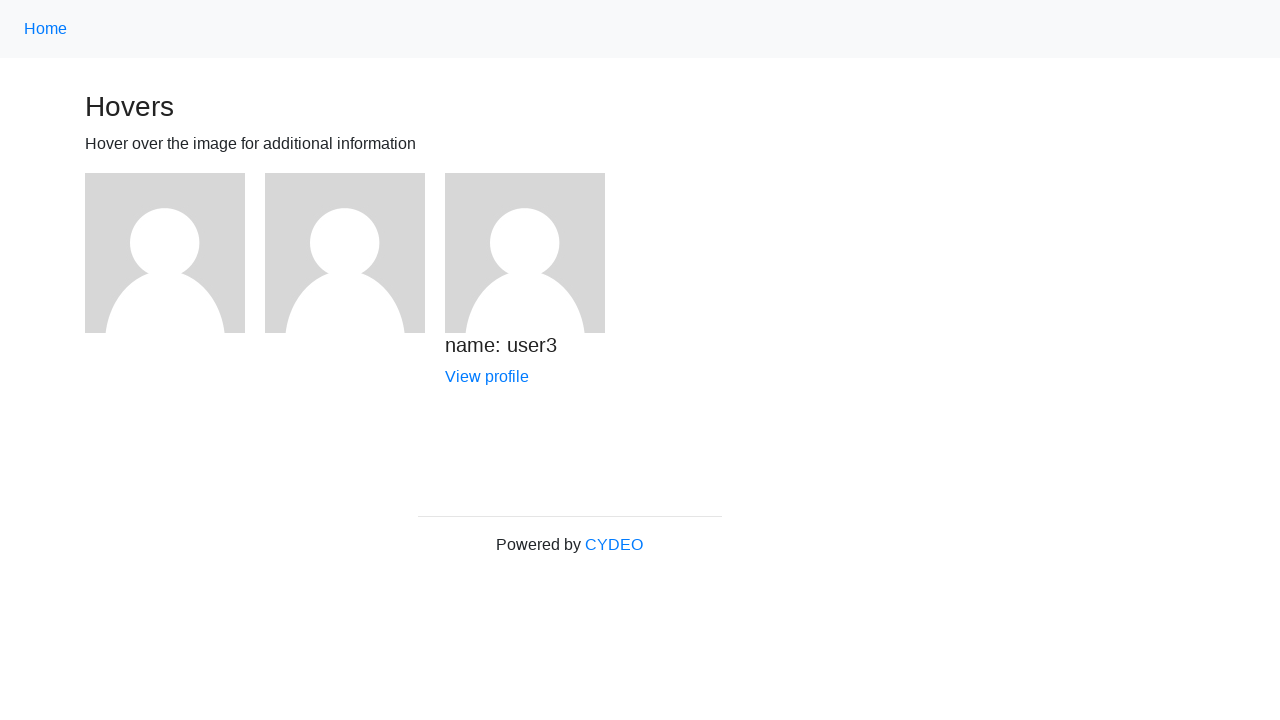